Tests the shopping cart flow on GreenKart e-commerce site by adding 5 products to cart, proceeding to checkout, and applying a promo code

Starting URL: https://rahulshettyacademy.com/seleniumPractise/#/

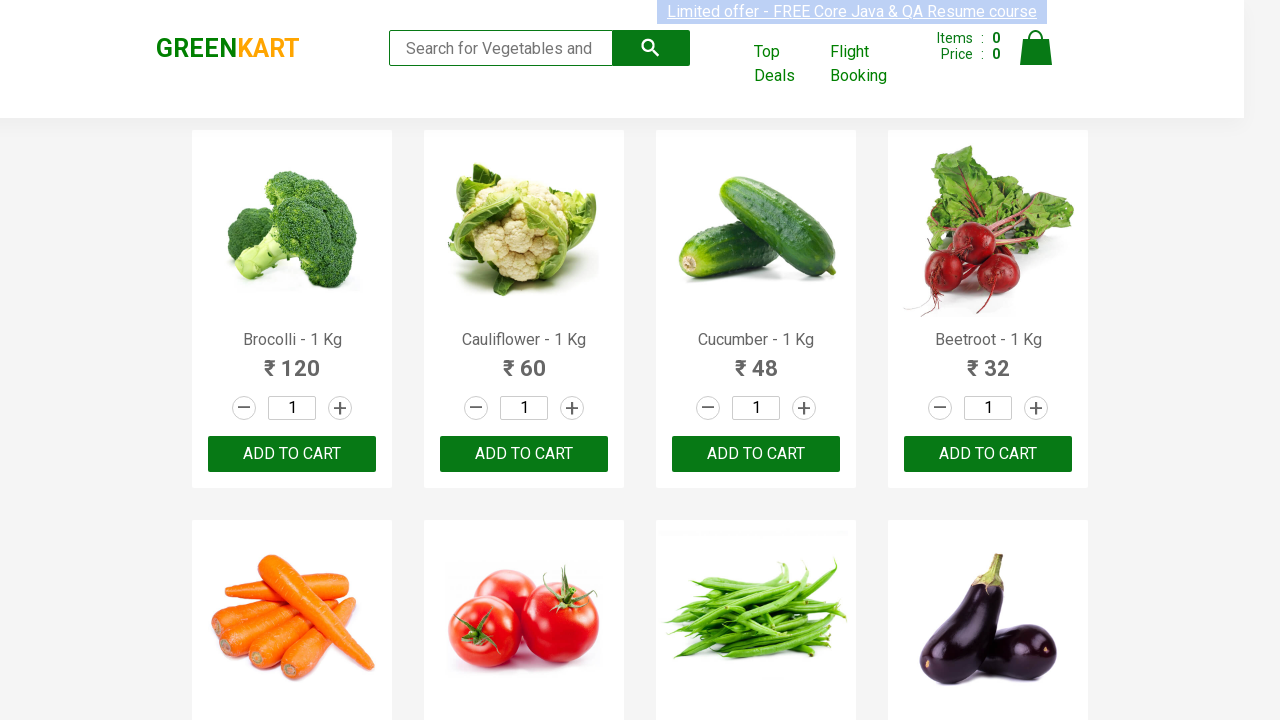

Located brand logo element
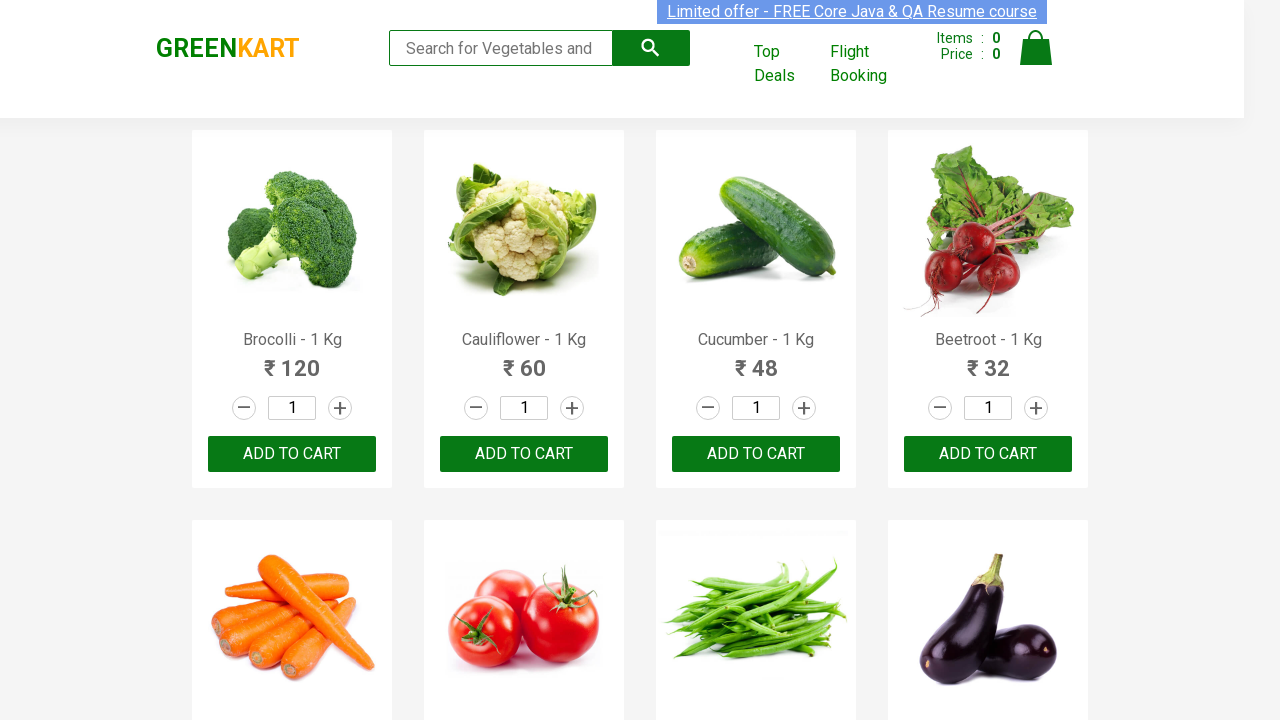

Verified GreenKart brand logo is visible on page
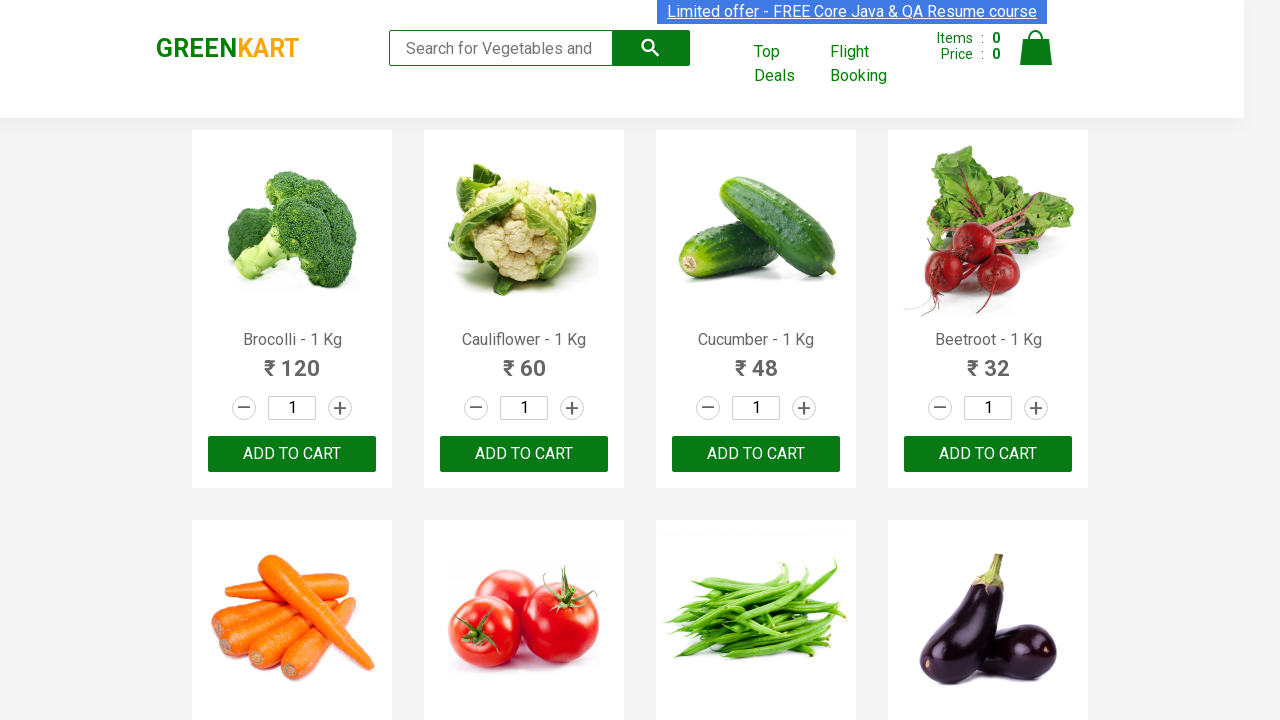

Located all 'Add to Cart' buttons
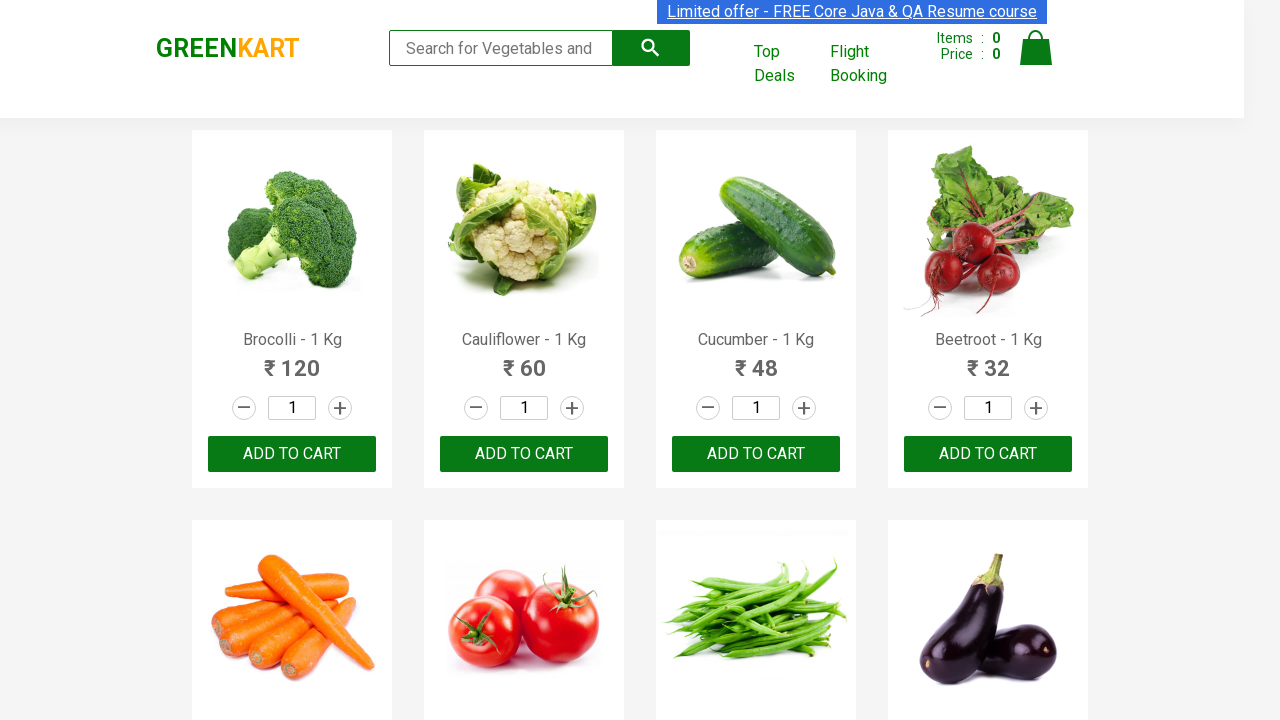

Added product 1 to cart at (292, 454) on xpath=//div[@class='product-action']/button >> nth=0
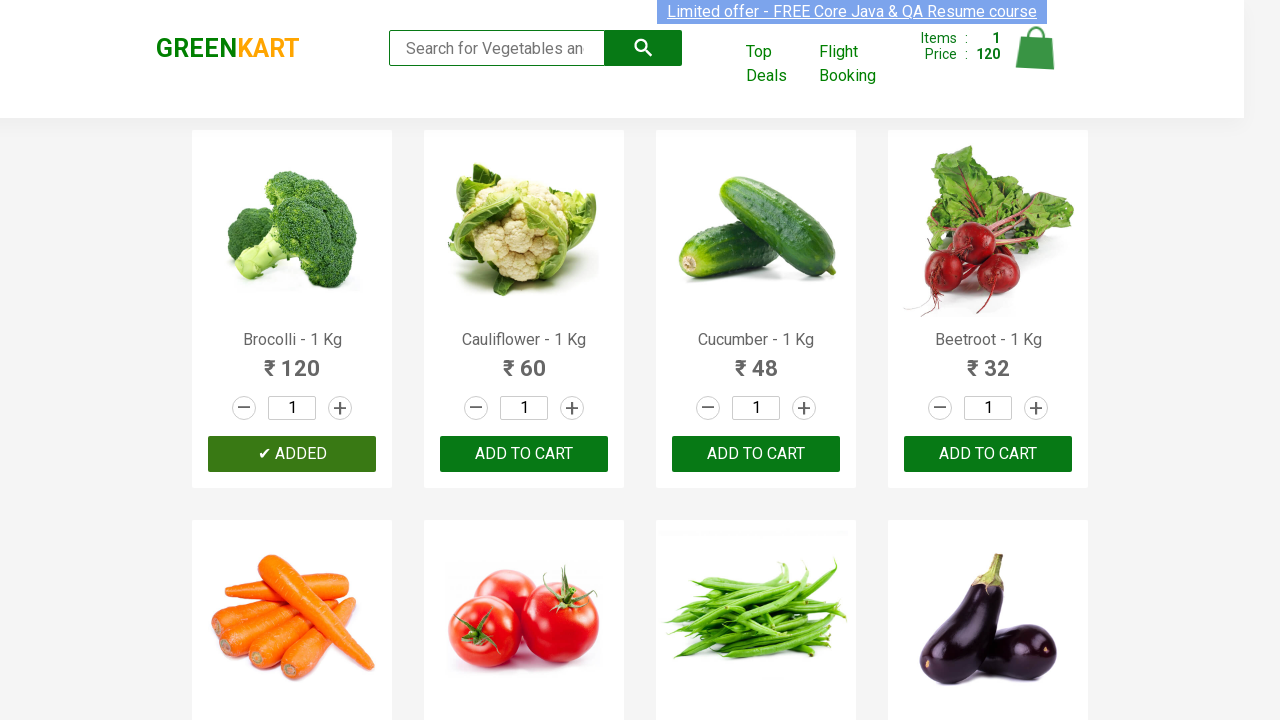

Added product 2 to cart at (524, 454) on xpath=//div[@class='product-action']/button >> nth=1
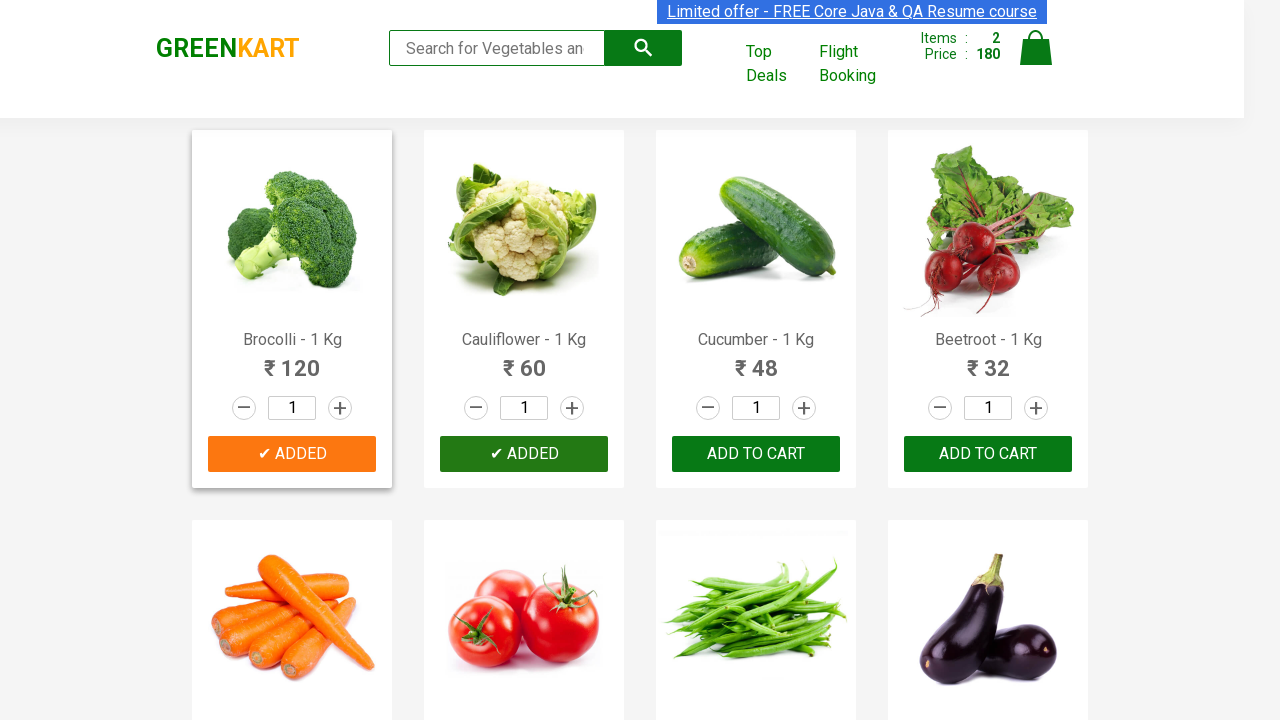

Added product 3 to cart at (756, 454) on xpath=//div[@class='product-action']/button >> nth=2
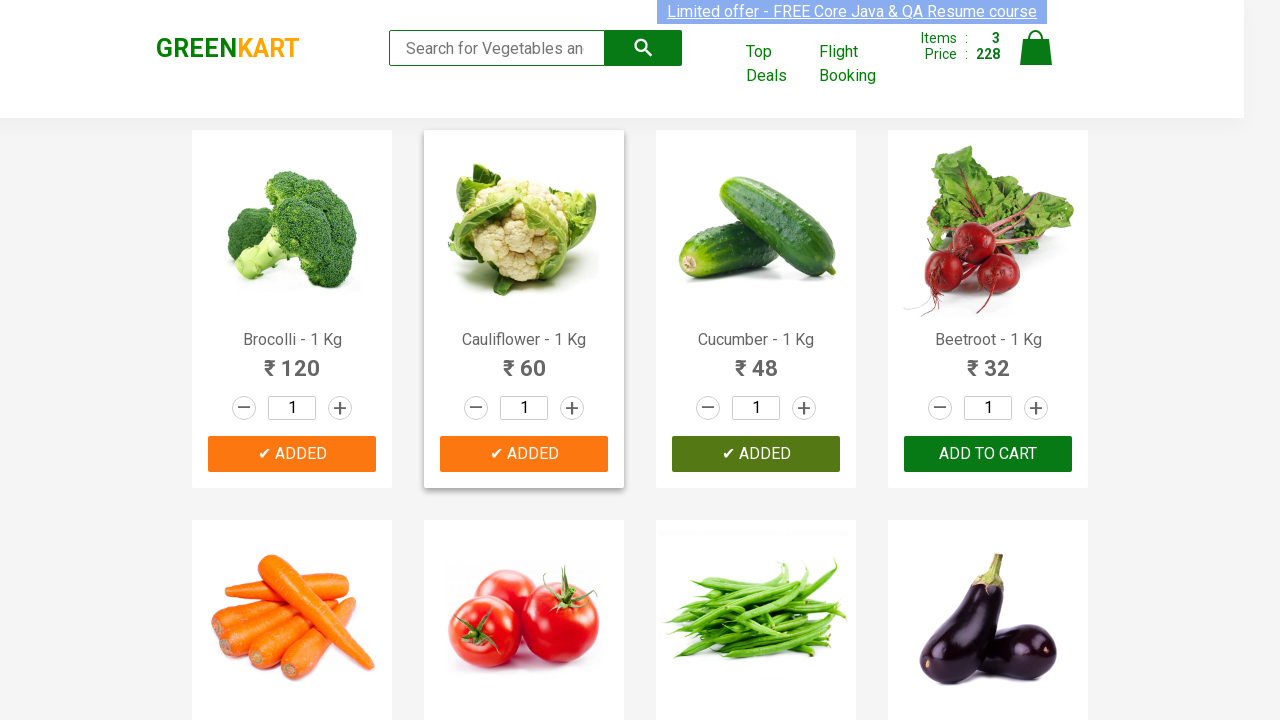

Added product 4 to cart at (988, 454) on xpath=//div[@class='product-action']/button >> nth=3
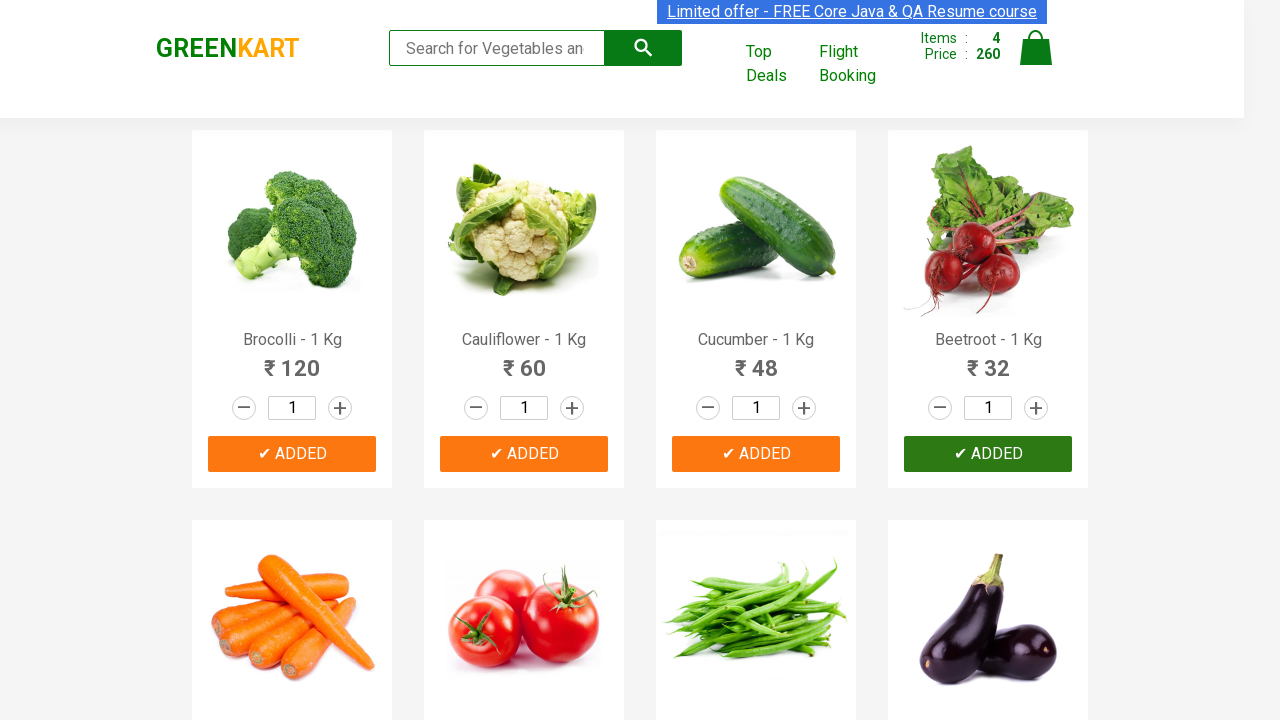

Added product 5 to cart at (292, 360) on xpath=//div[@class='product-action']/button >> nth=4
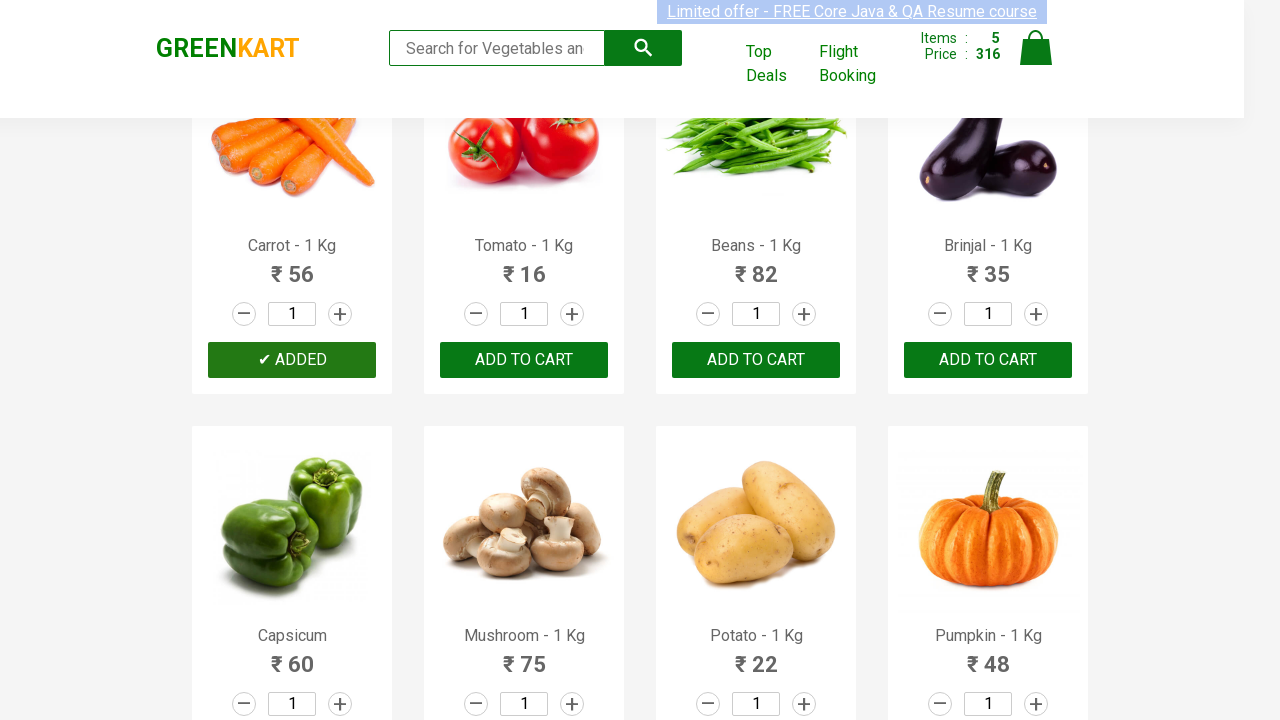

Clicked cart icon to view shopping cart at (1036, 48) on xpath=//img[@alt='Cart']
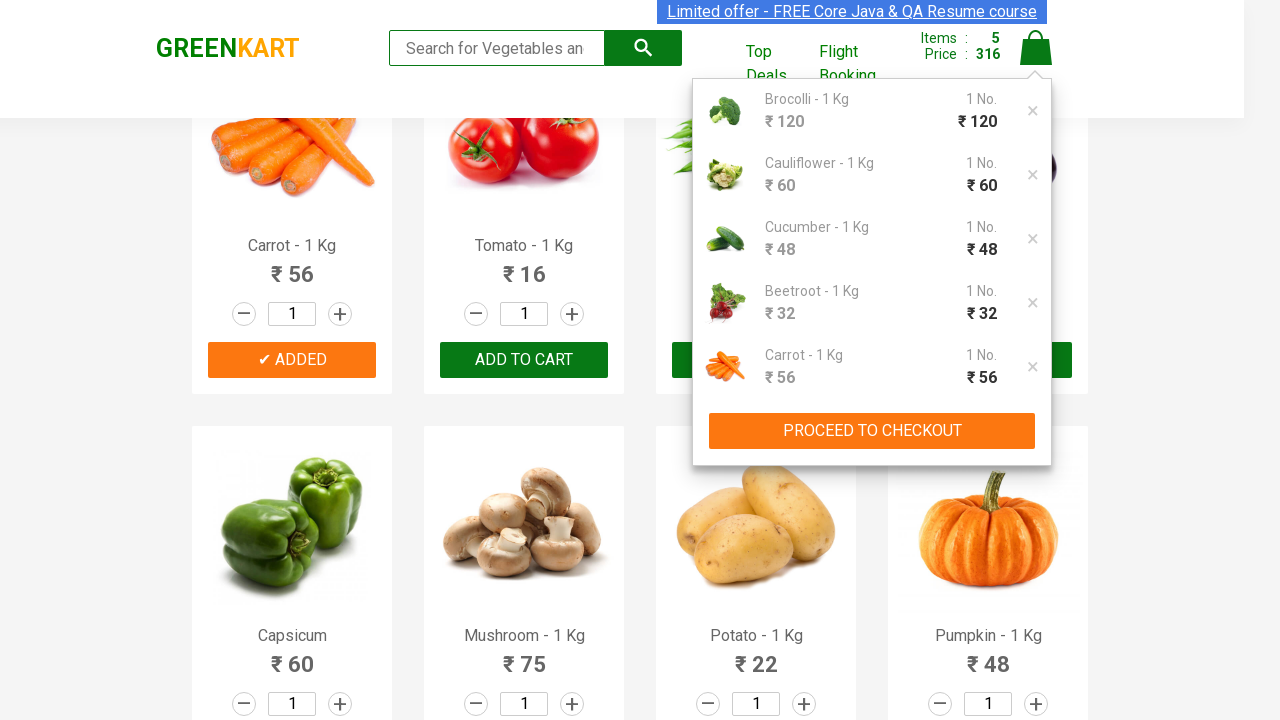

Waited for cart page to fully load
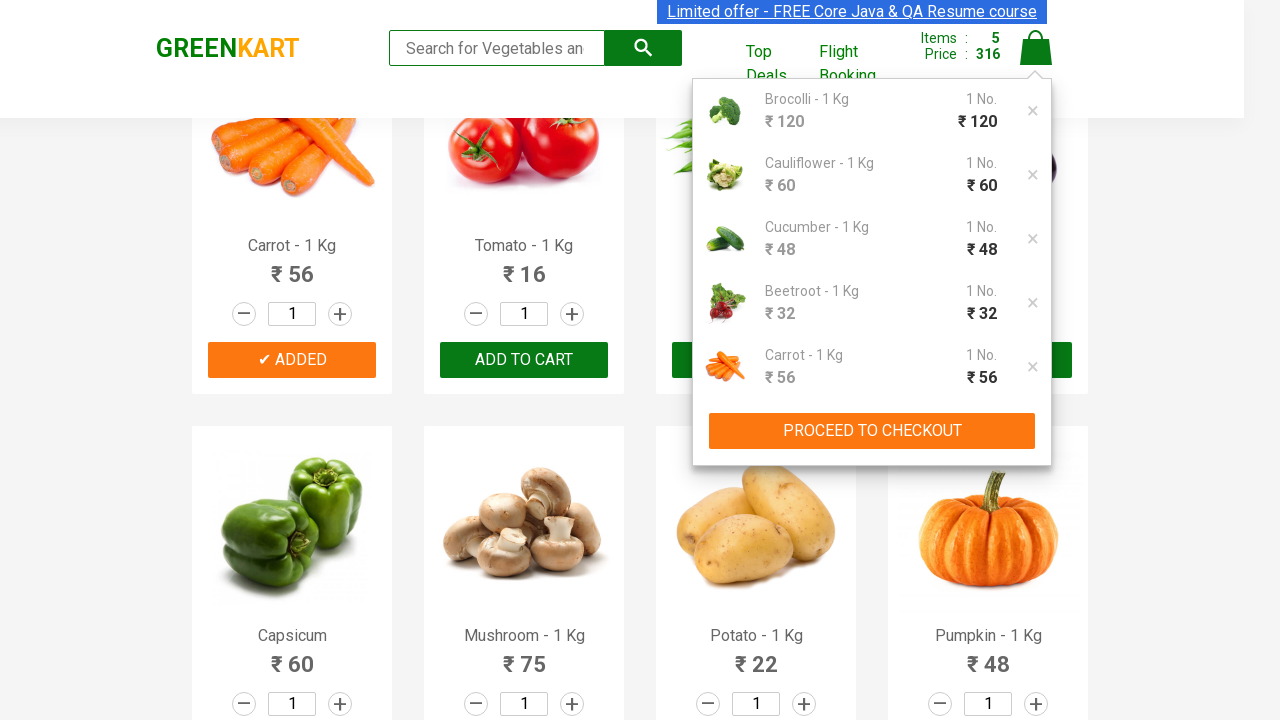

Clicked 'Proceed to Checkout' button at (872, 431) on xpath=//div[@class='action-block']/button
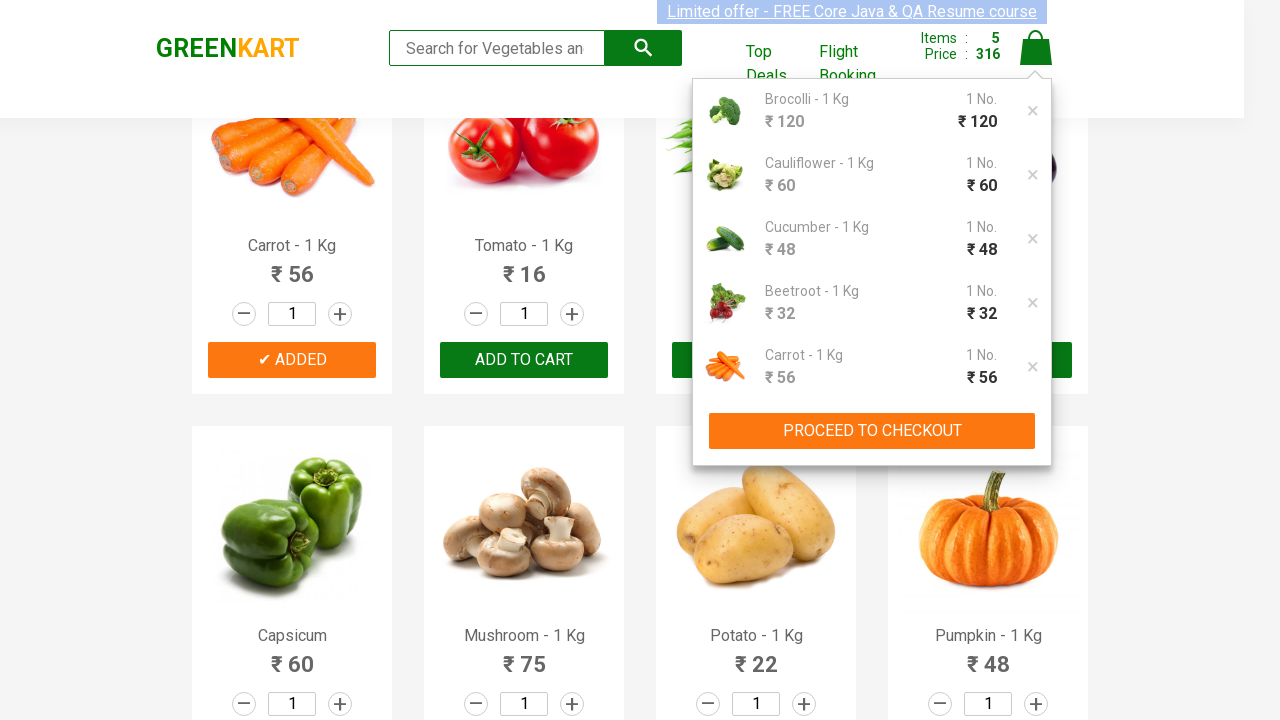

Waited for checkout page to load
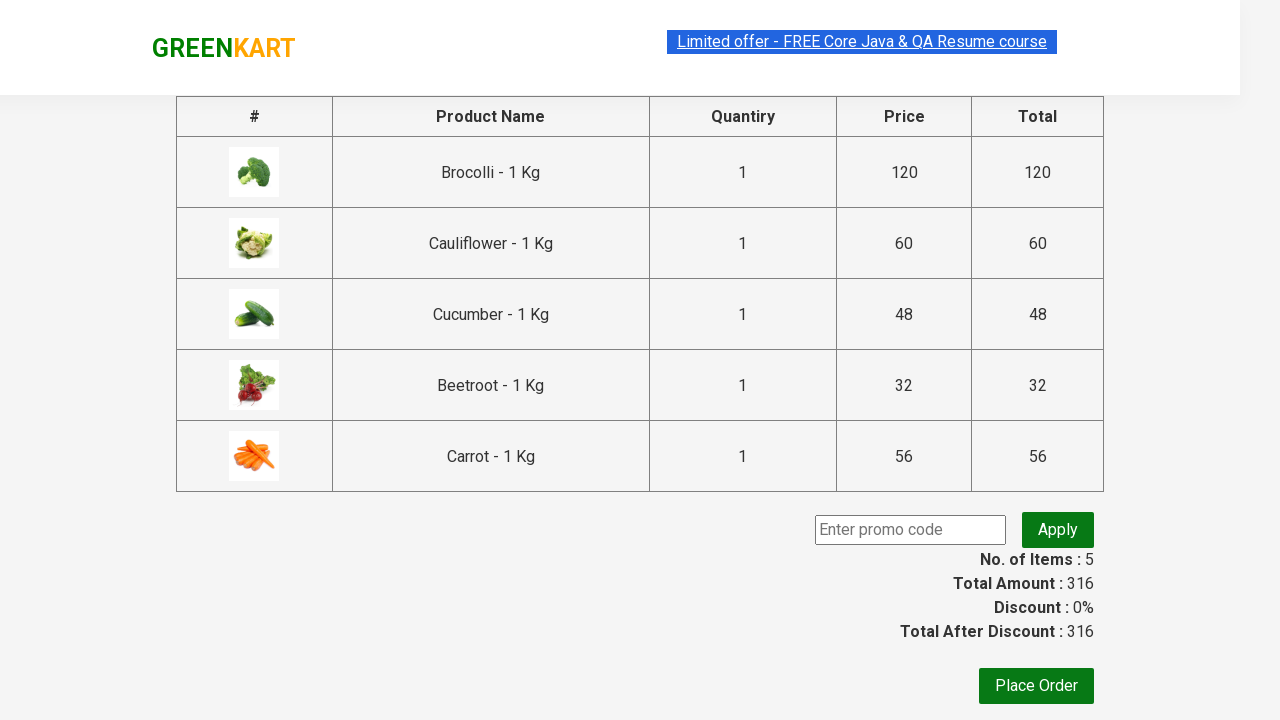

Entered promo code 'rahulshettyacademy' in text field on //input[@placeholder='Enter promo code']
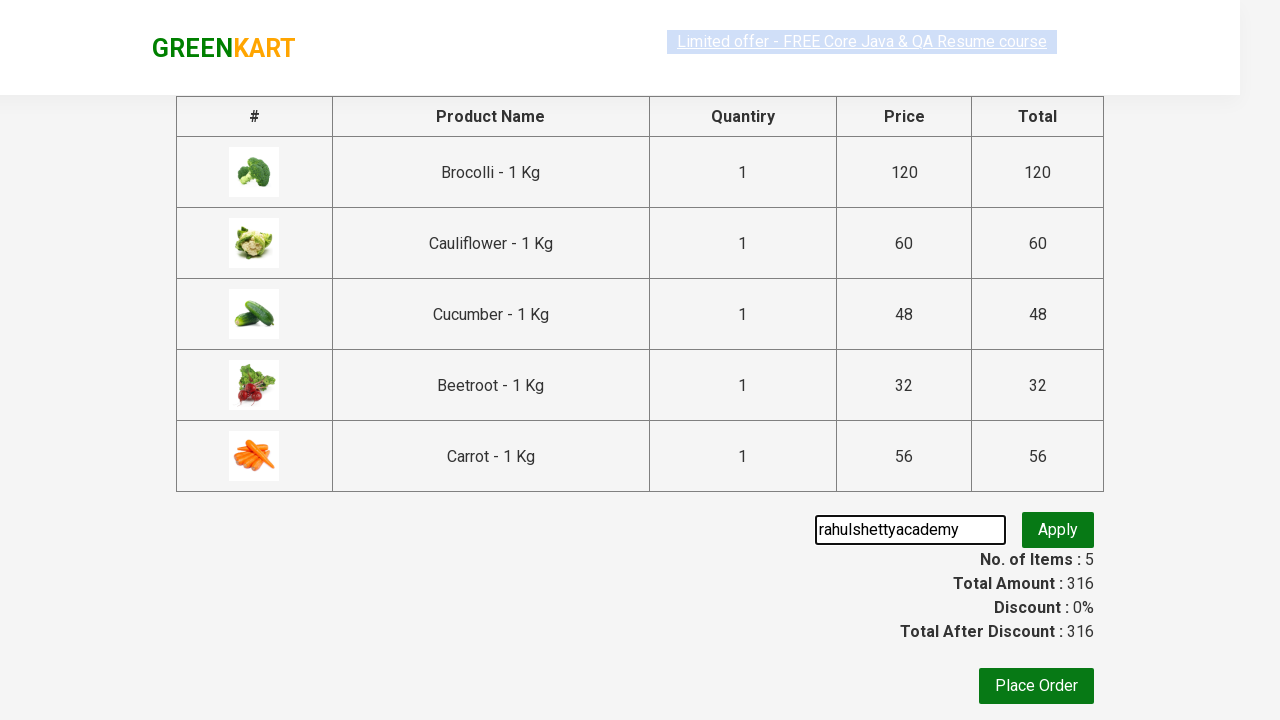

Clicked 'Apply' button to validate promo code at (1058, 530) on xpath=//button[@class='promoBtn']
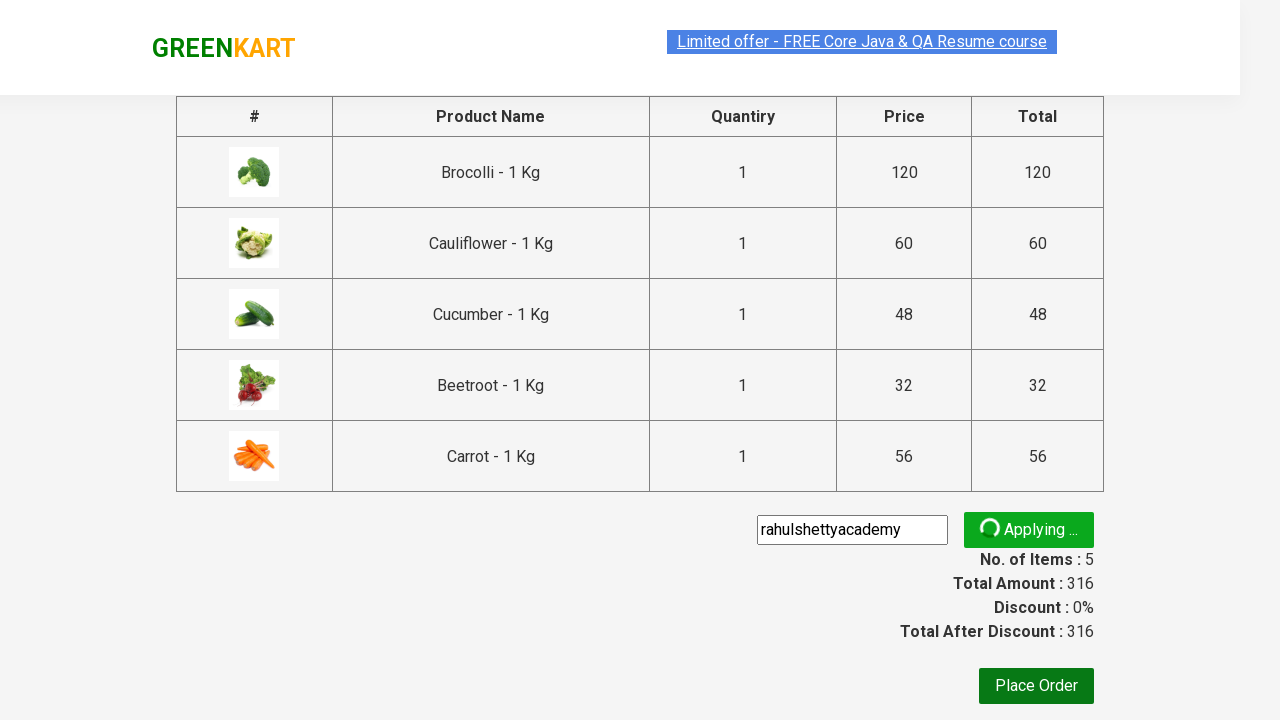

Verified promo code was successfully applied
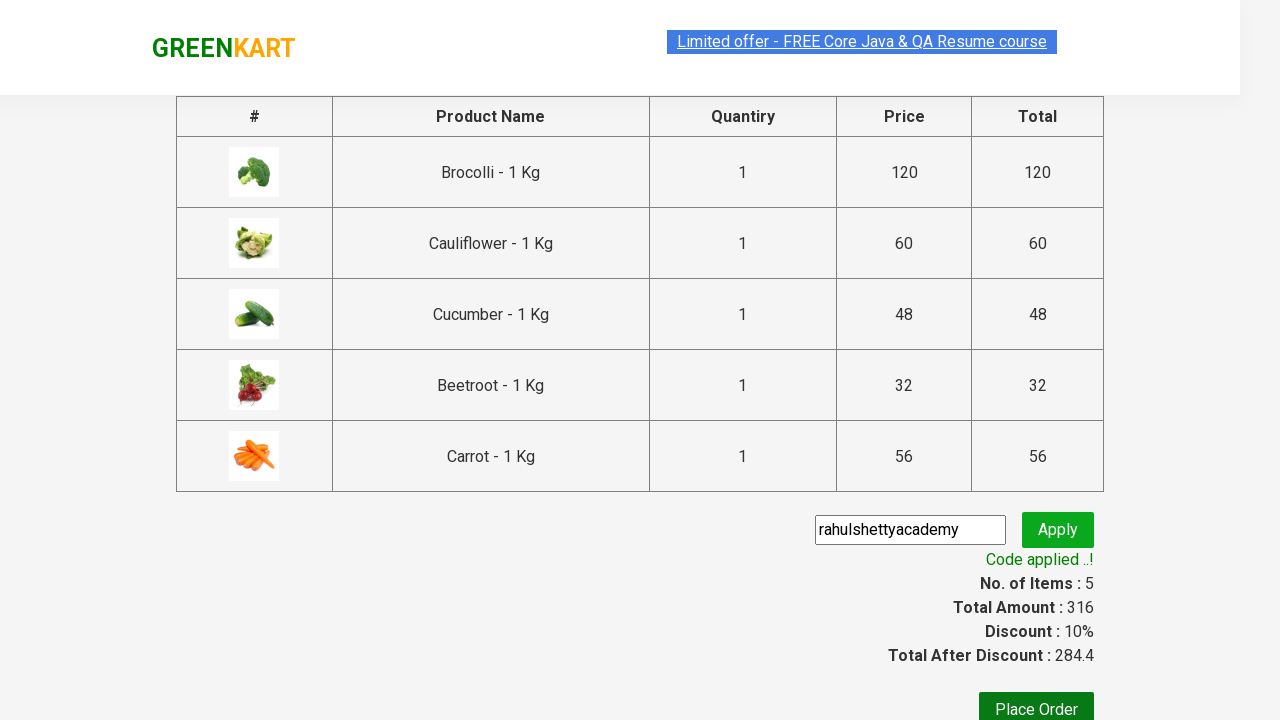

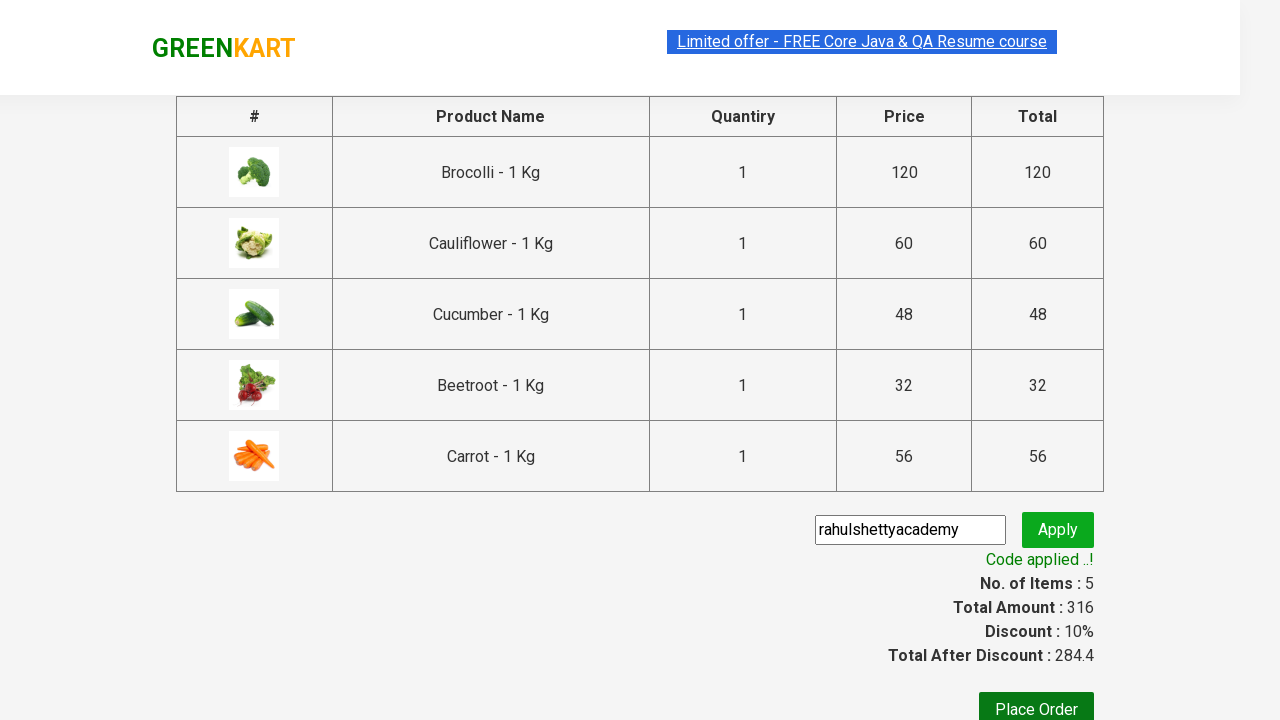